Tests keyboard actions including typing text, selecting all (Ctrl+A), copying (Ctrl+C), tabbing to next field, and pasting (Ctrl+V) on a text comparison website

Starting URL: https://text-compare.com/

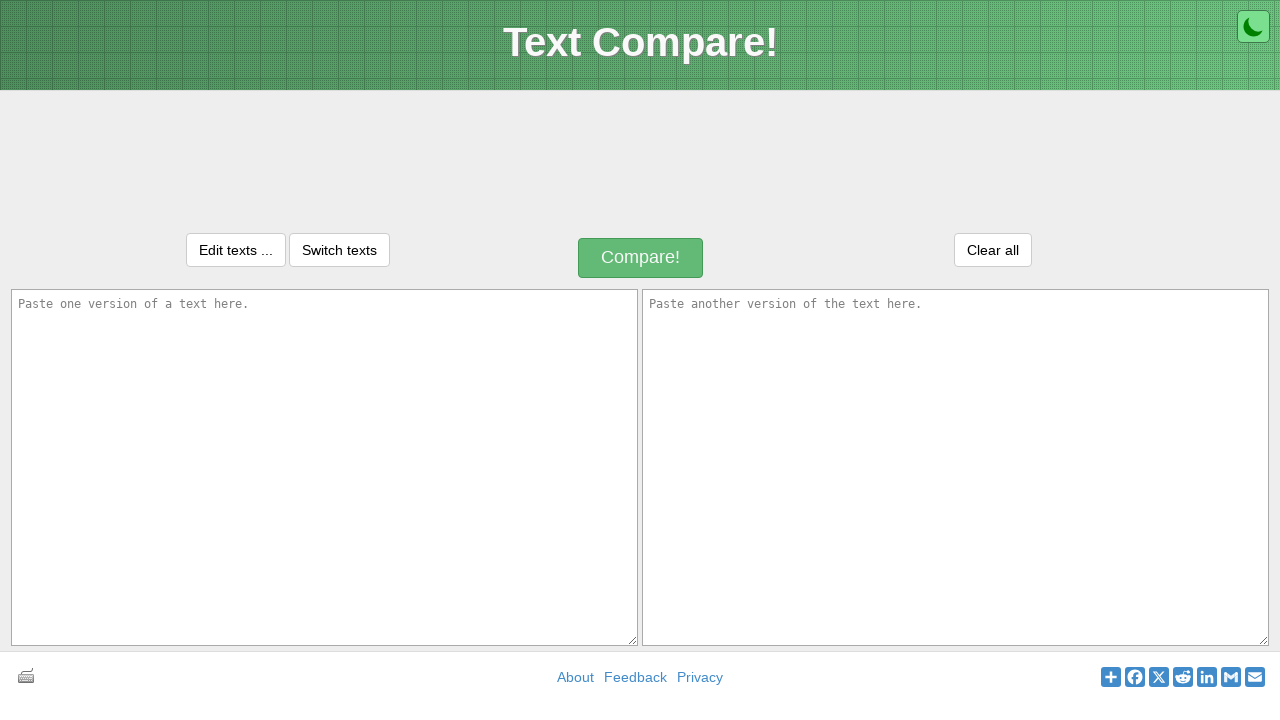

Navigated to text-compare.com
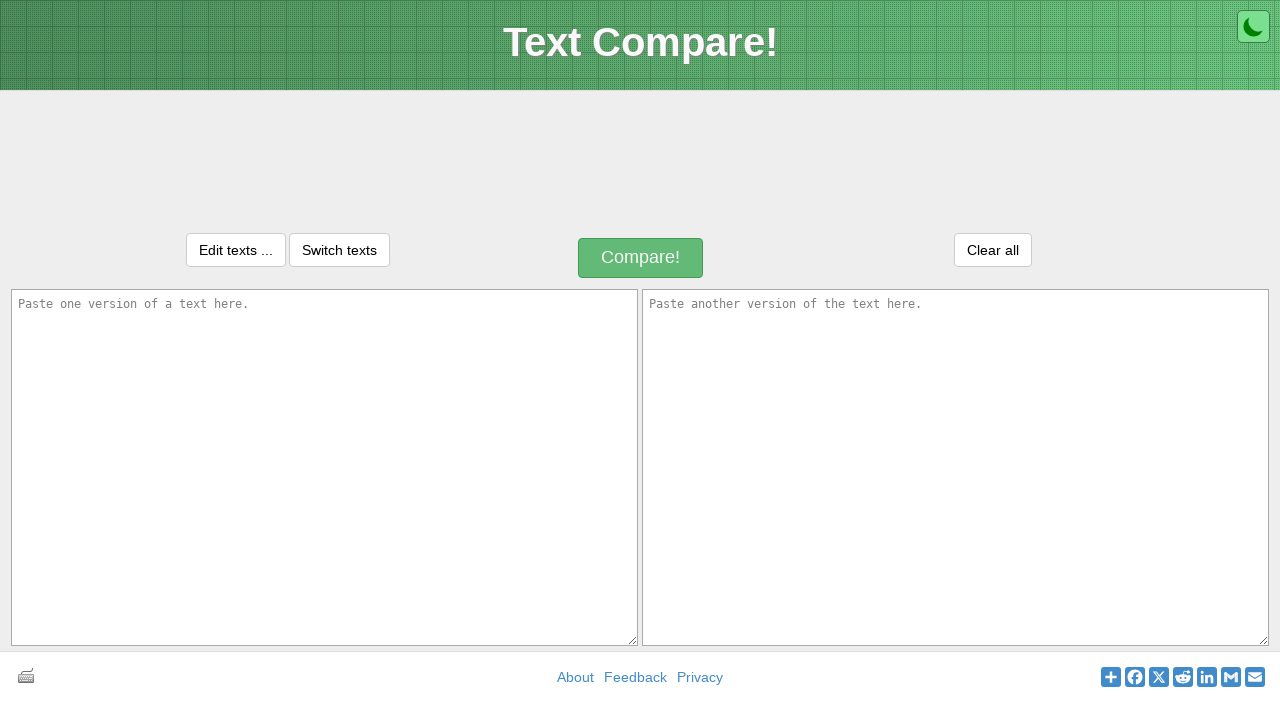

Typed 'WELCome' into the first text area on textarea#inputText1
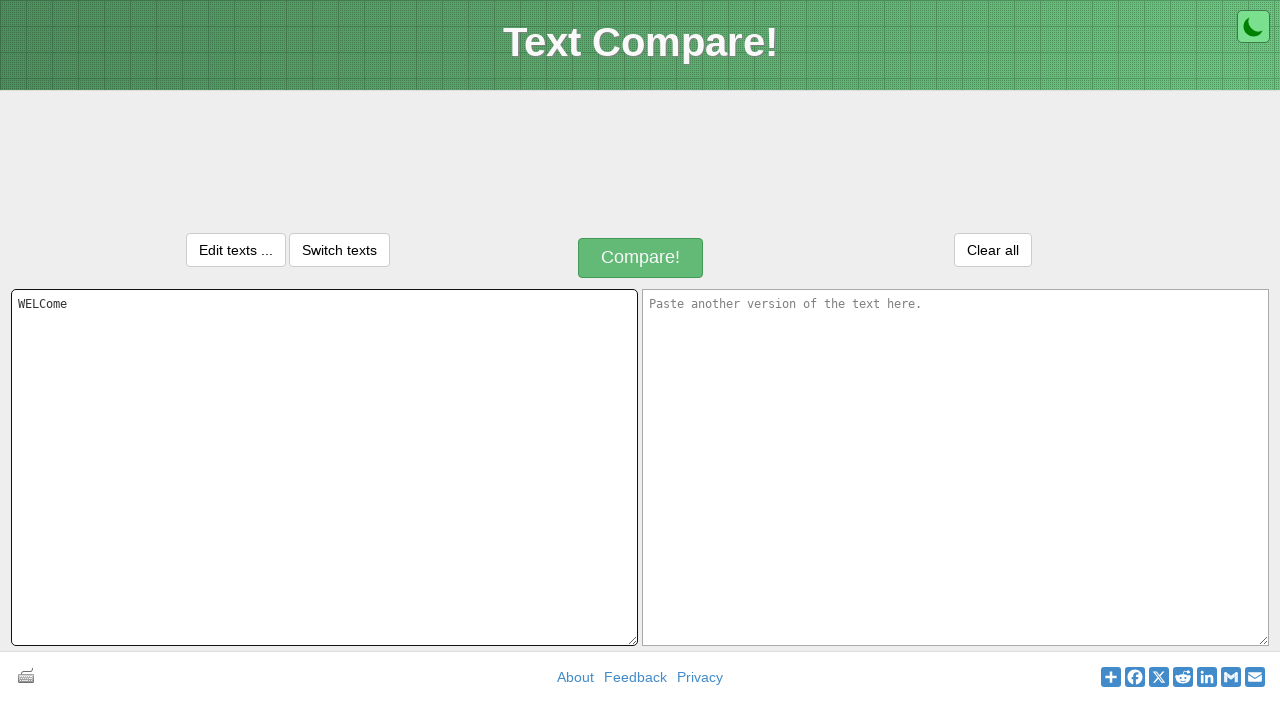

Clicked on the first text area to focus it at (324, 467) on textarea#inputText1
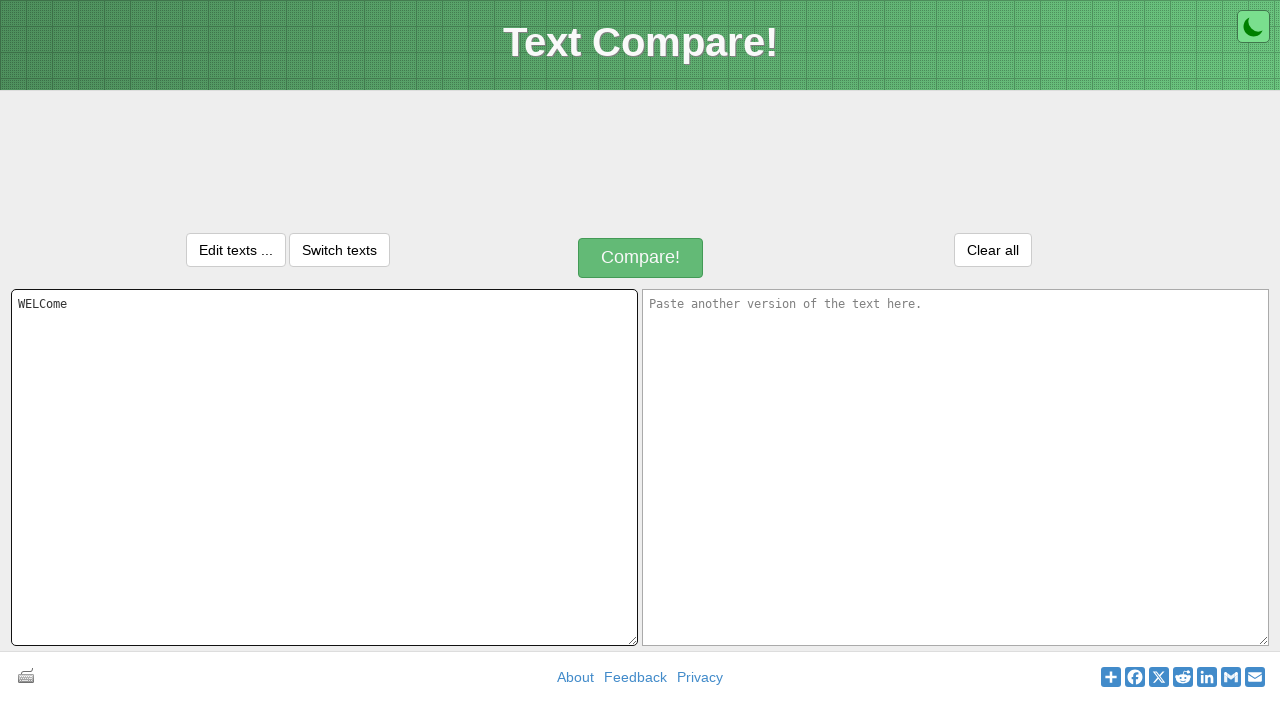

Pressed Ctrl+A to select all text
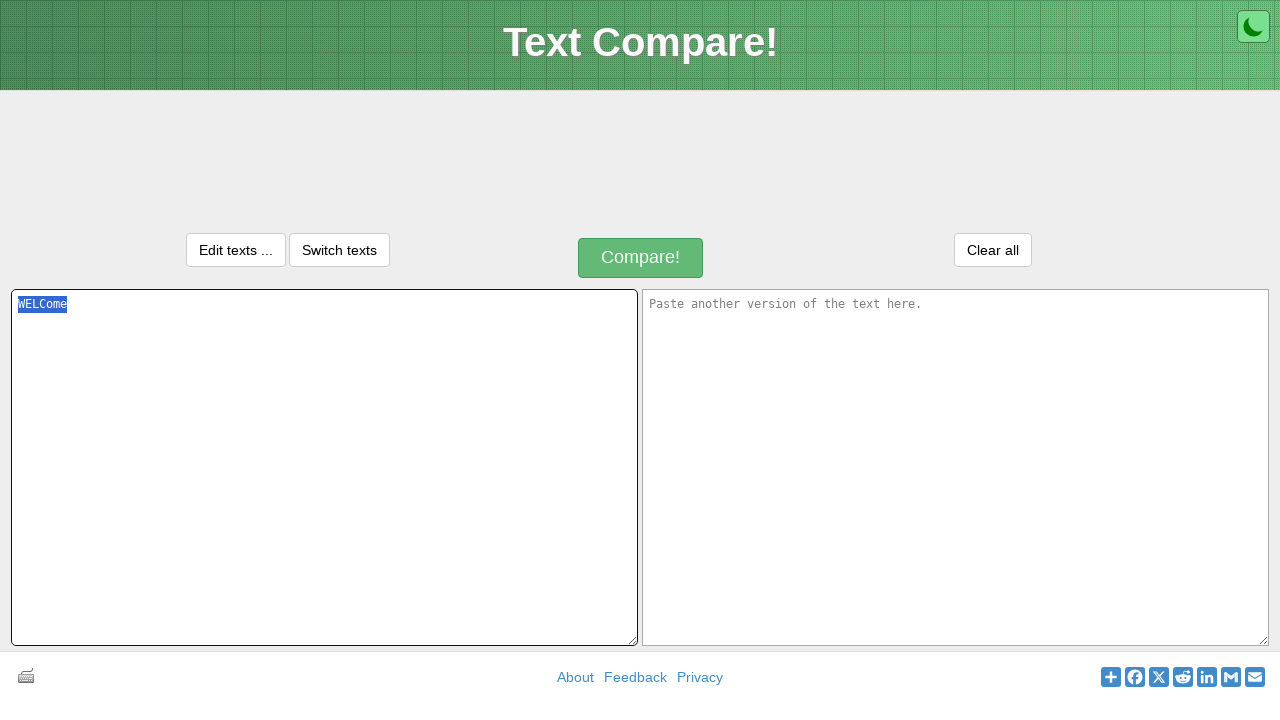

Pressed Ctrl+C to copy selected text
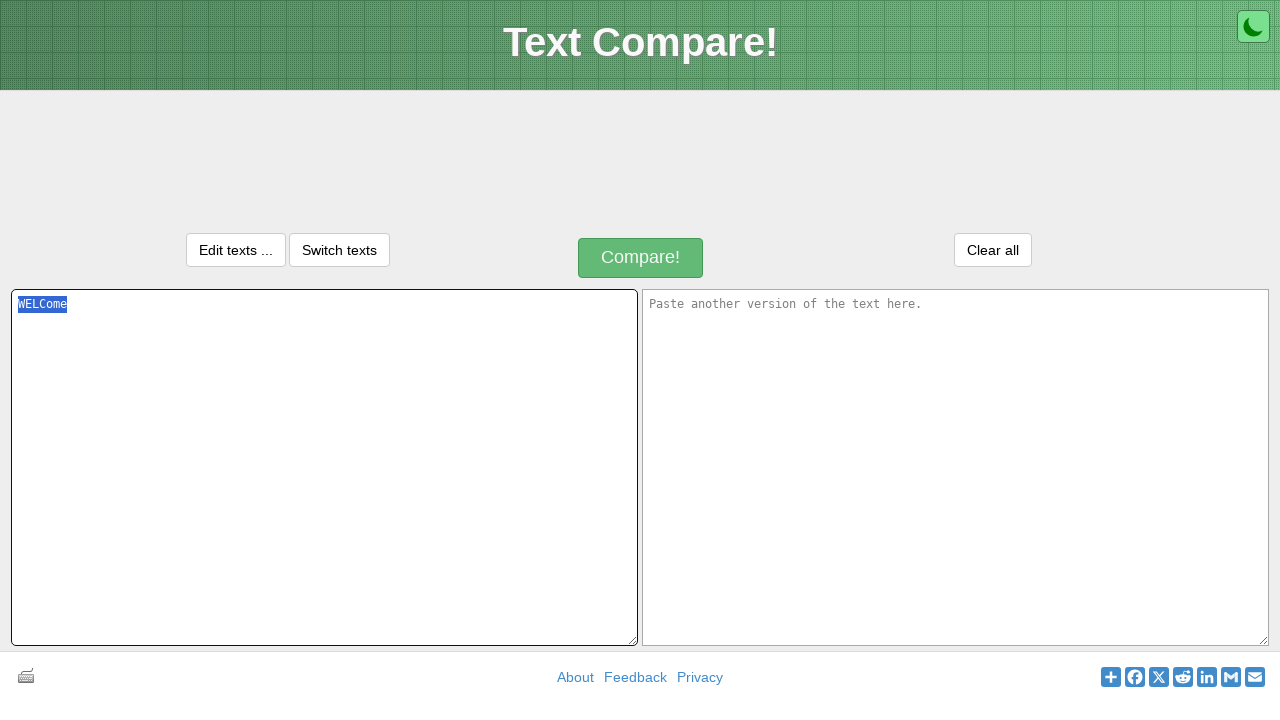

Pressed Tab to move to the next field
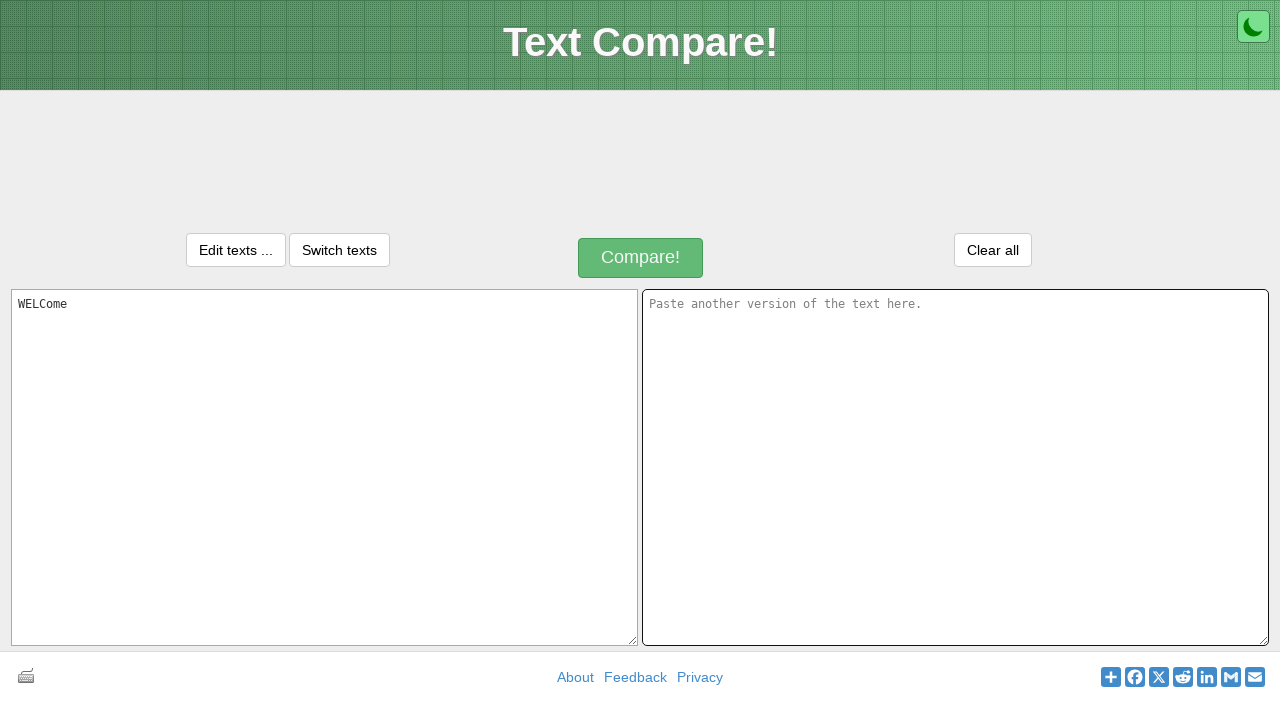

Pressed Ctrl+V to paste text into the second field
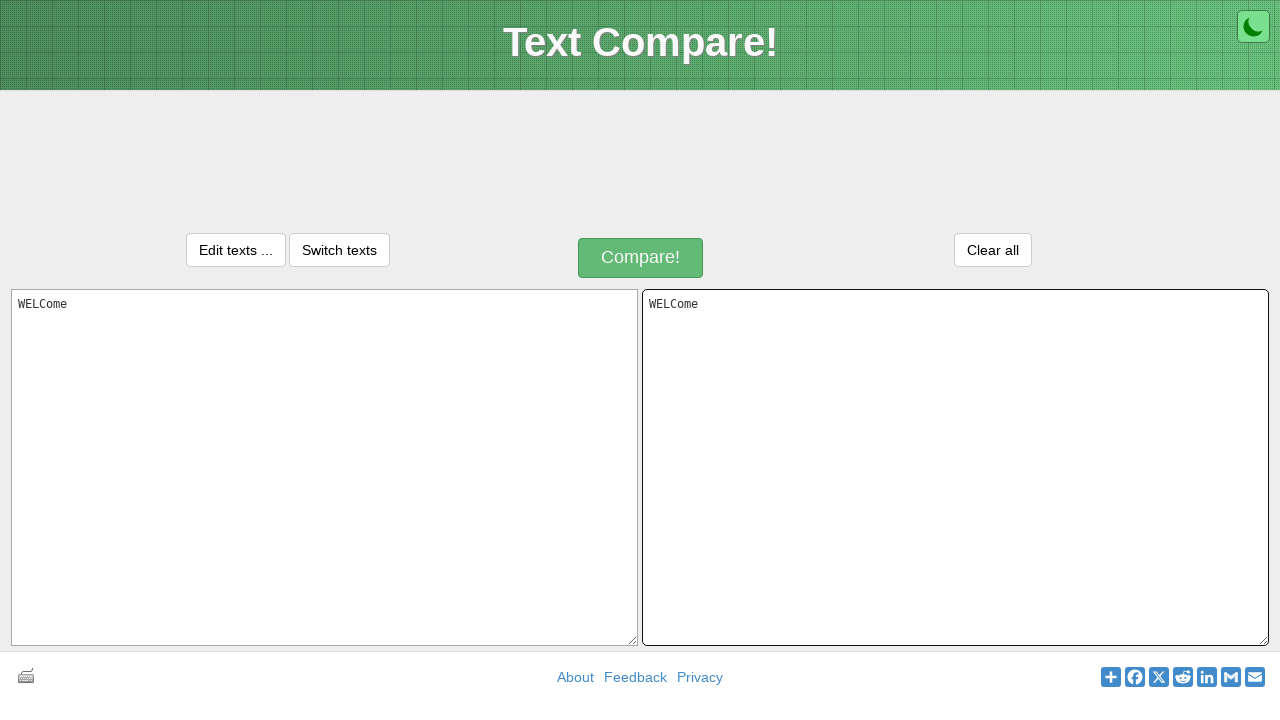

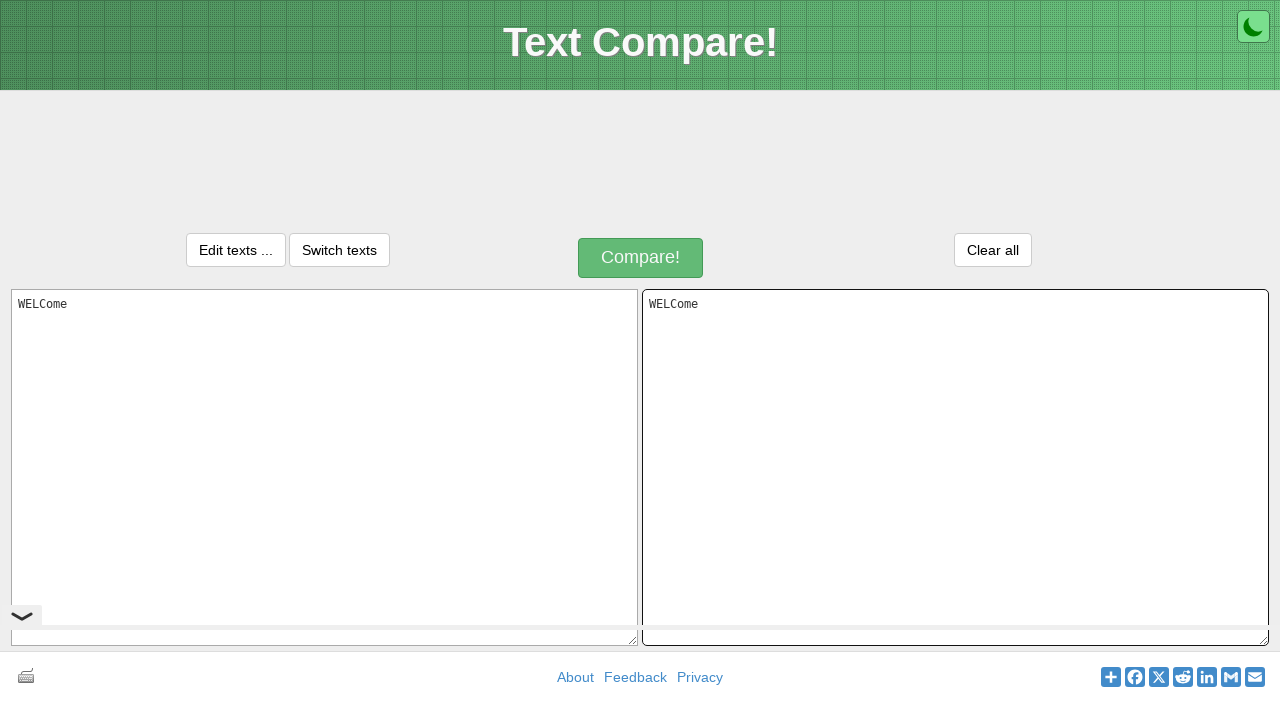